Tests checkbox interaction on W3Schools tryit page by switching to the result iframe and clicking a checkbox if it's not already selected

Starting URL: https://www.w3schools.com/tags/tryit.asp?filename=tryhtml5_input_type_checkbox

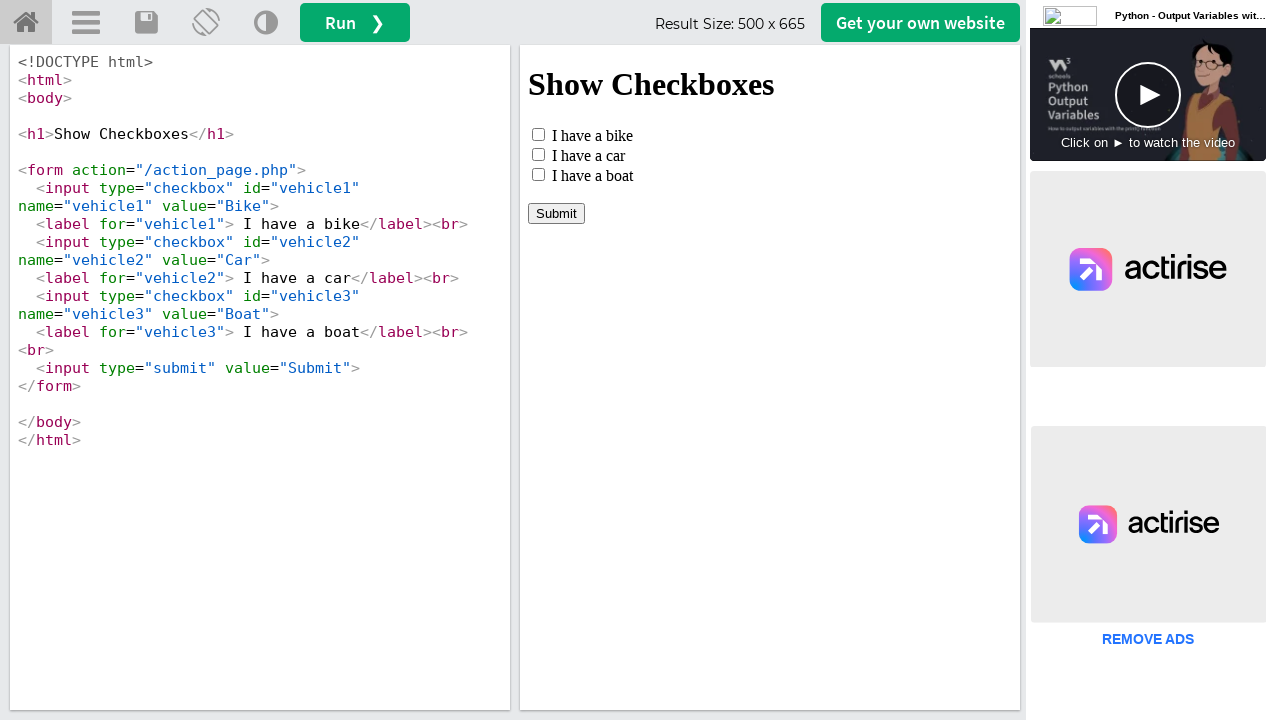

Located the result iframe (#iframeResult)
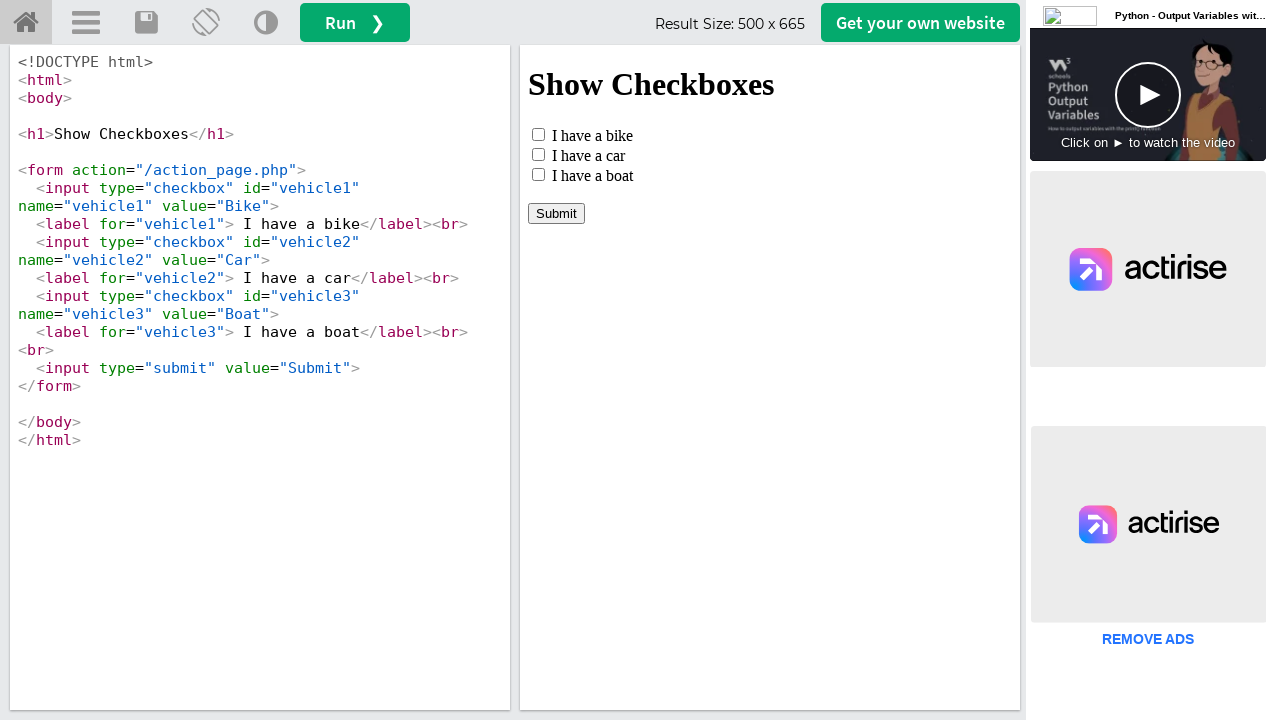

Located the checkbox element (#vehicle1) within the iframe
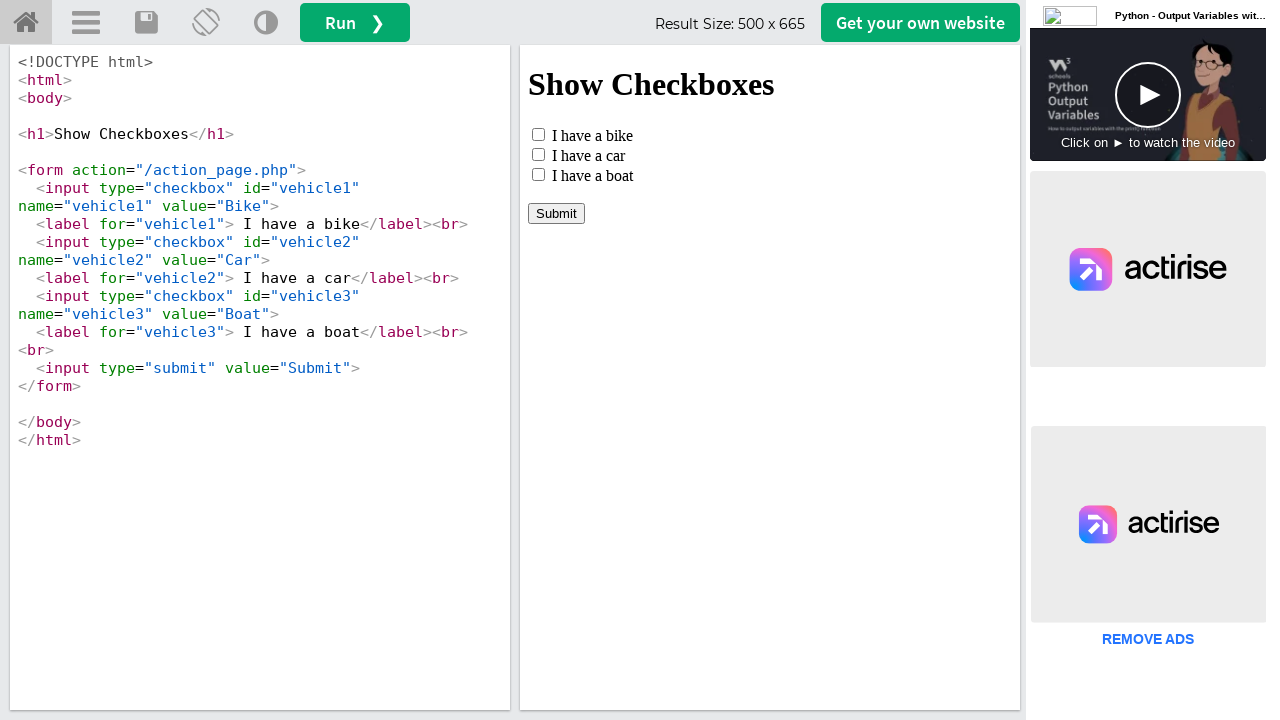

Checkbox is not checked, proceeding to click it
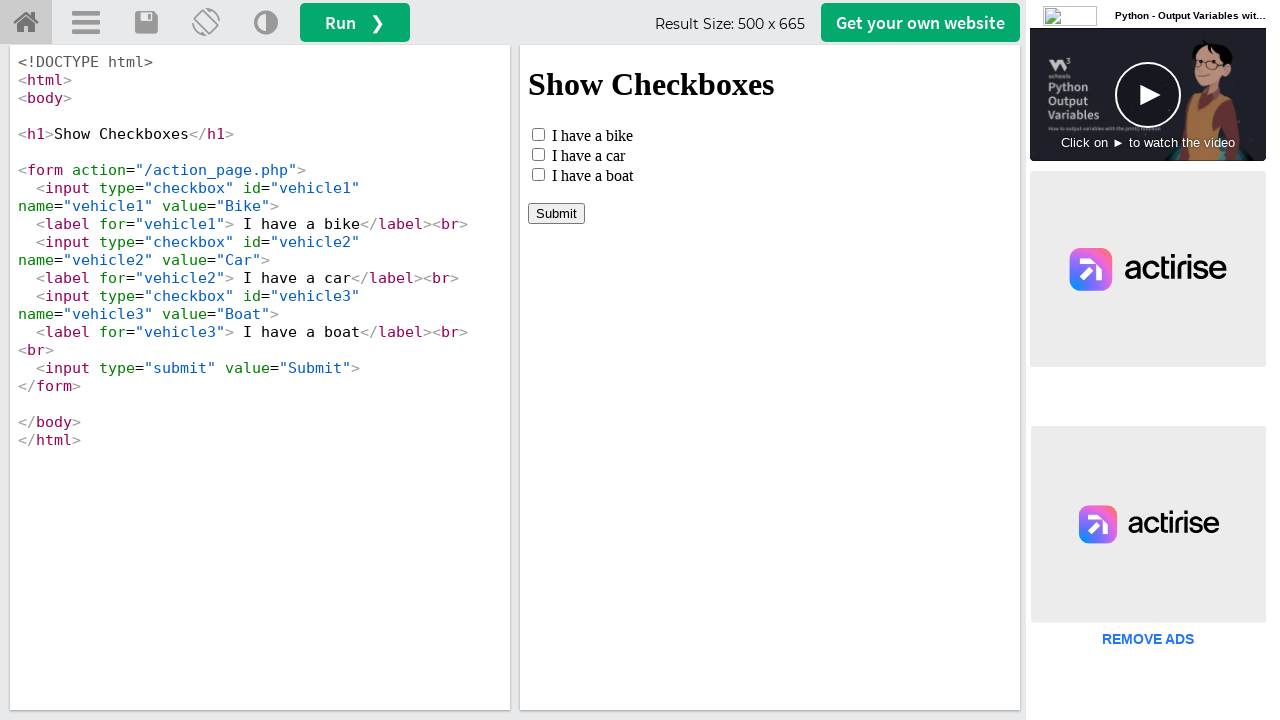

Clicked the checkbox to select it at (538, 134) on #iframeResult >> internal:control=enter-frame >> #vehicle1
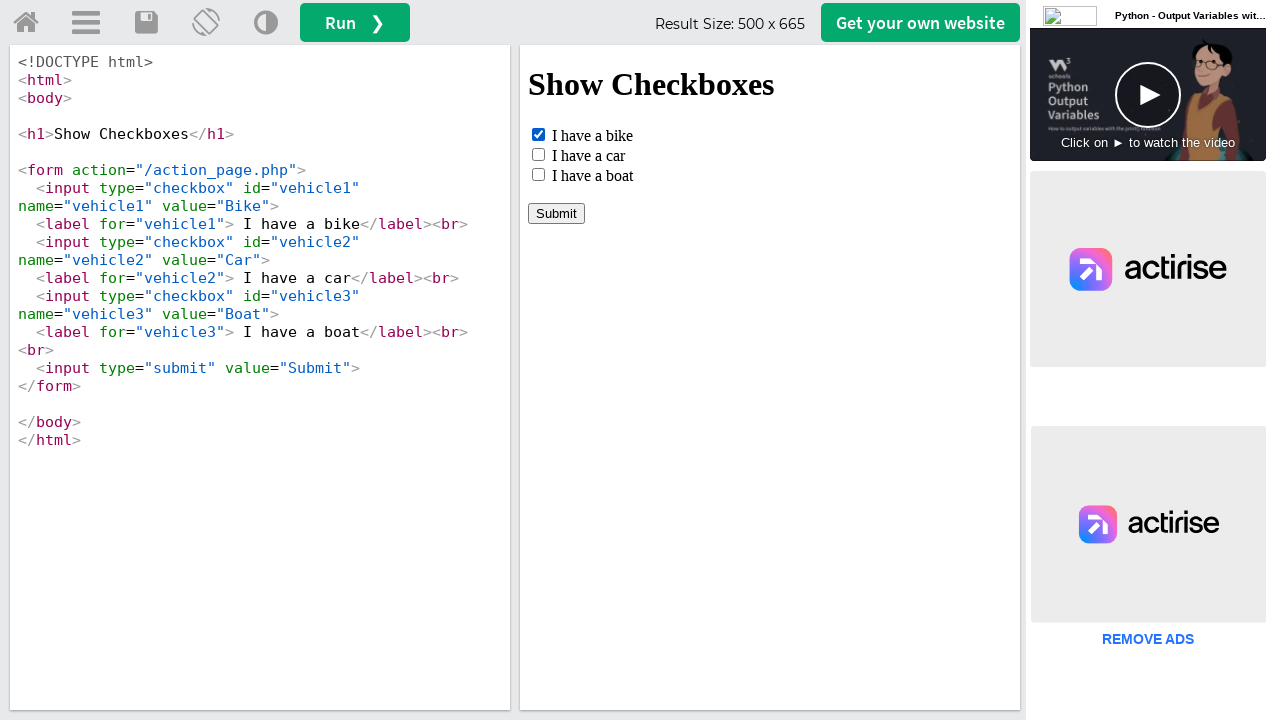

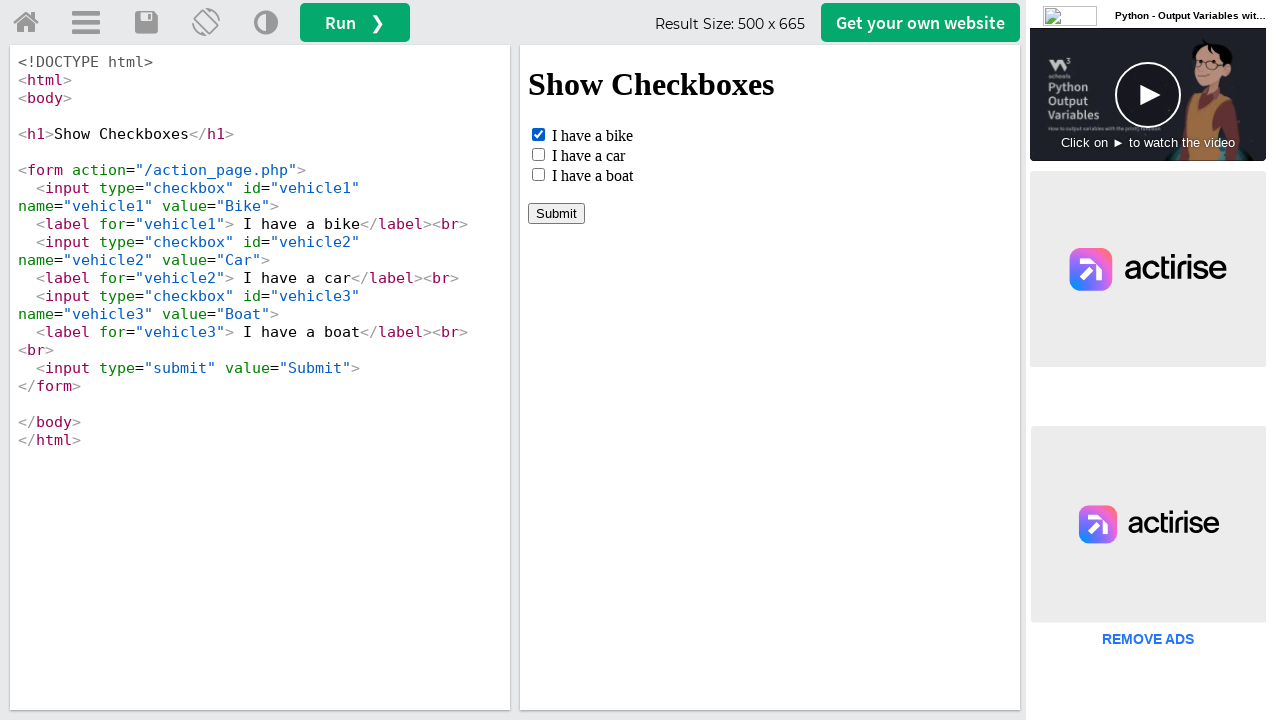